Tests reopening all completed tasks using toggle all on the Completed filter view

Starting URL: https://todomvc4tasj.herokuapp.com/

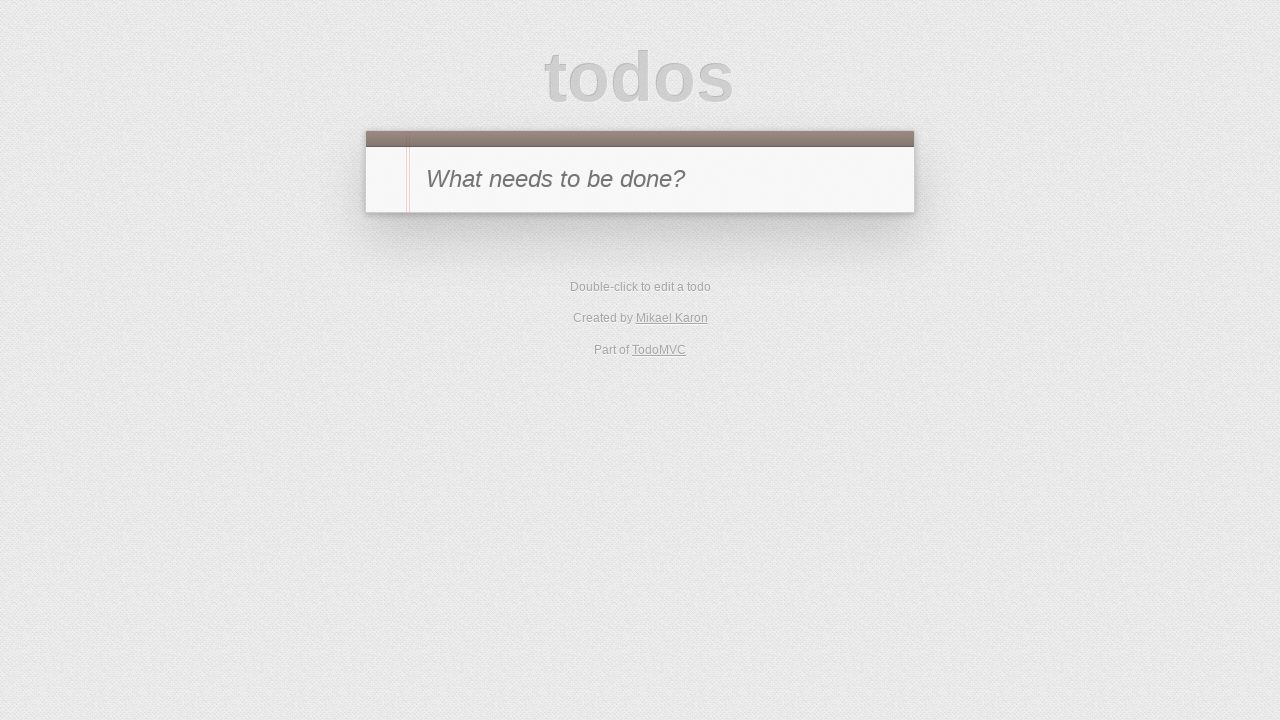

Filled new-todo field with task 'A' on #new-todo
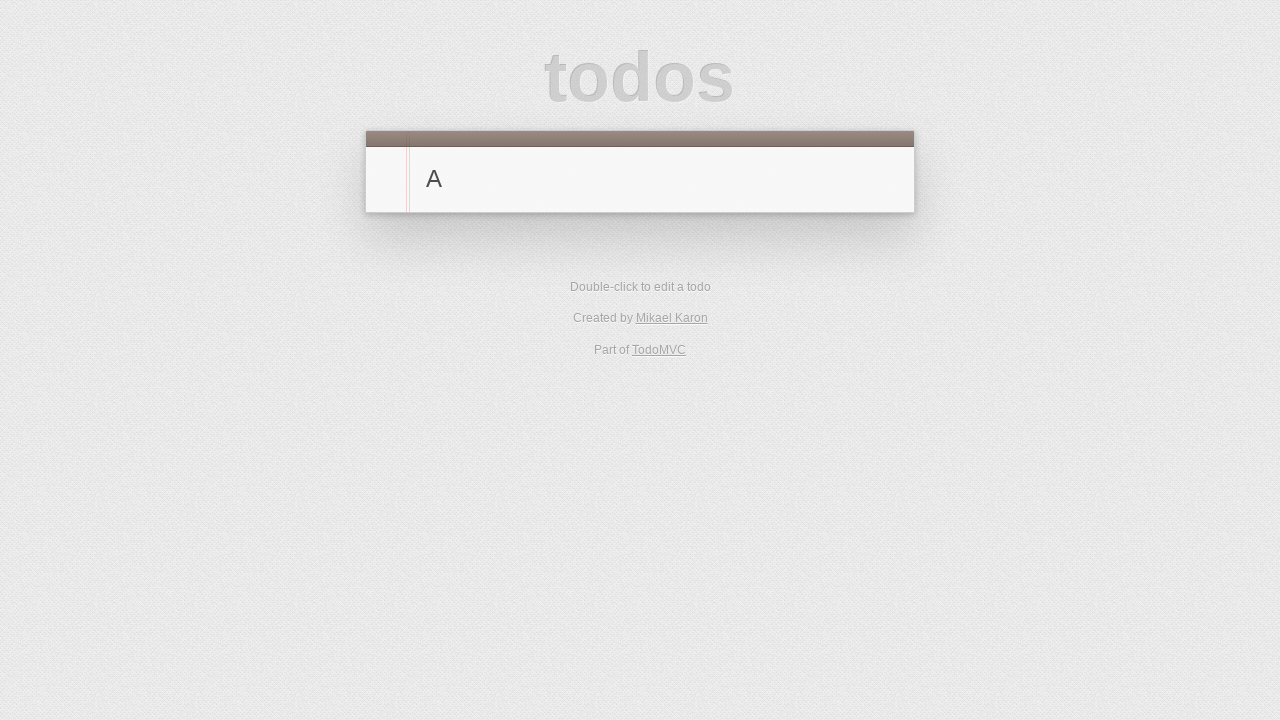

Pressed Enter to add task 'A' on #new-todo
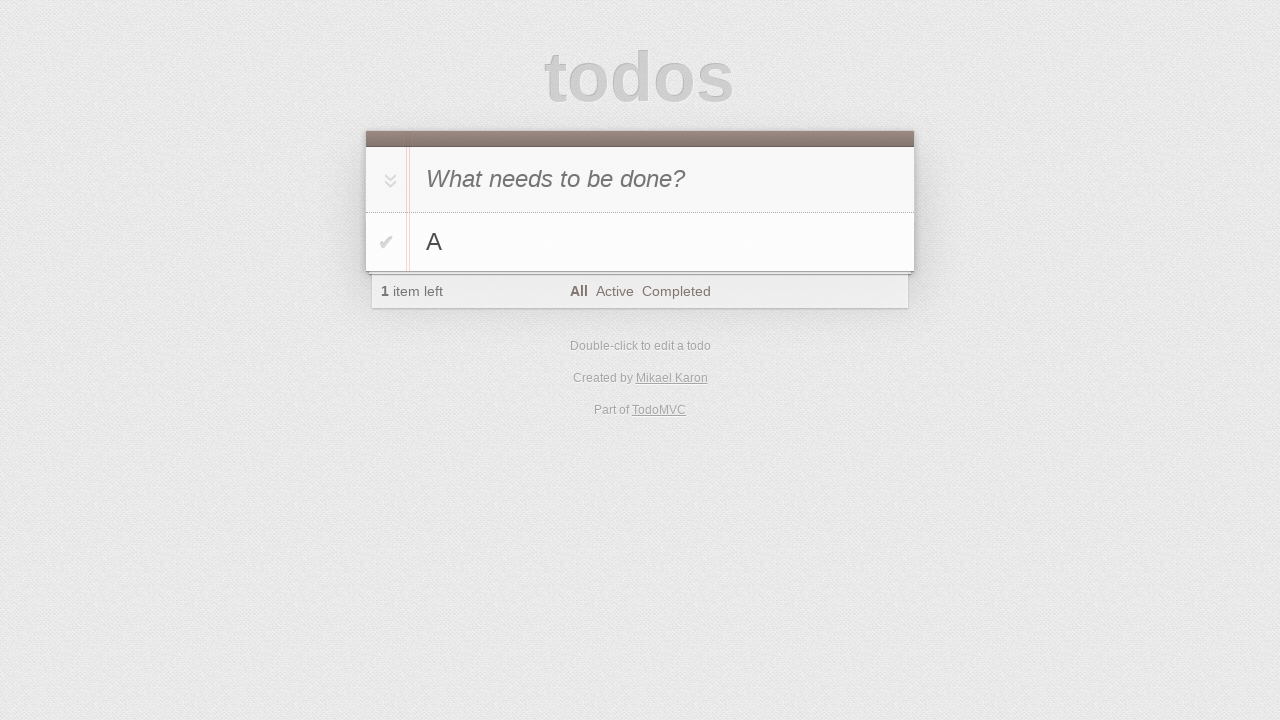

Filled new-todo field with task 'B' on #new-todo
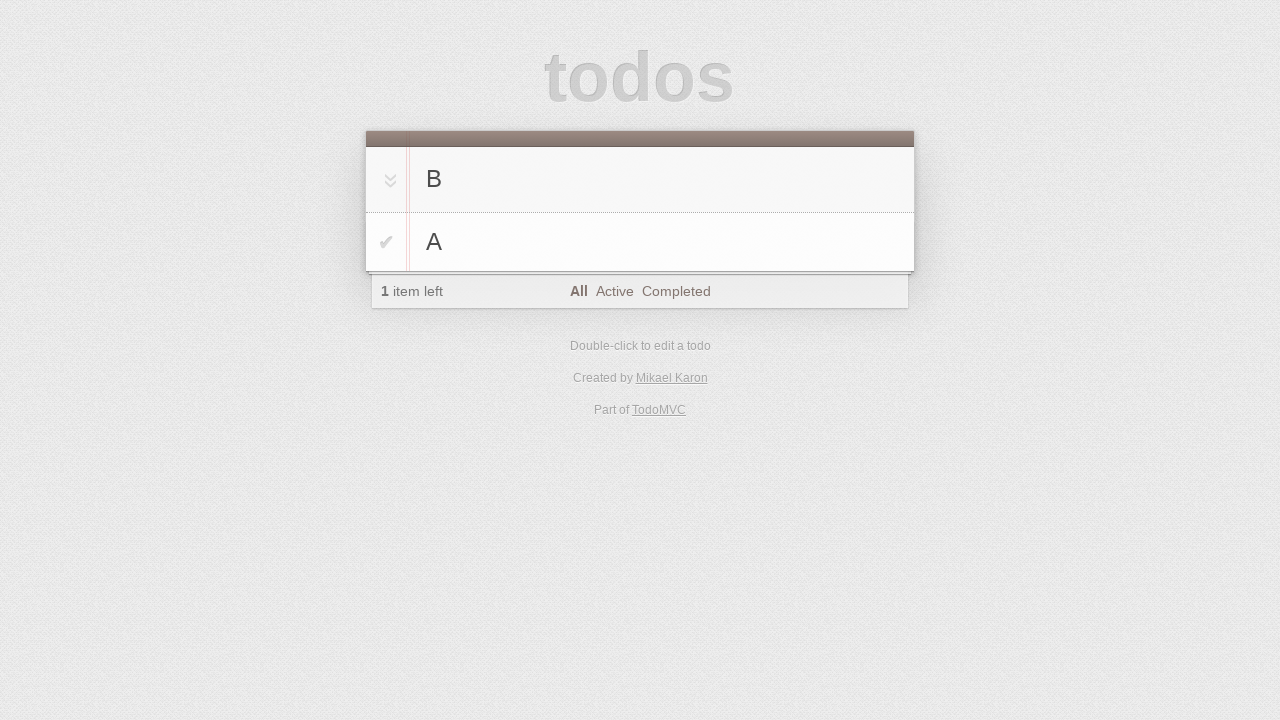

Pressed Enter to add task 'B' on #new-todo
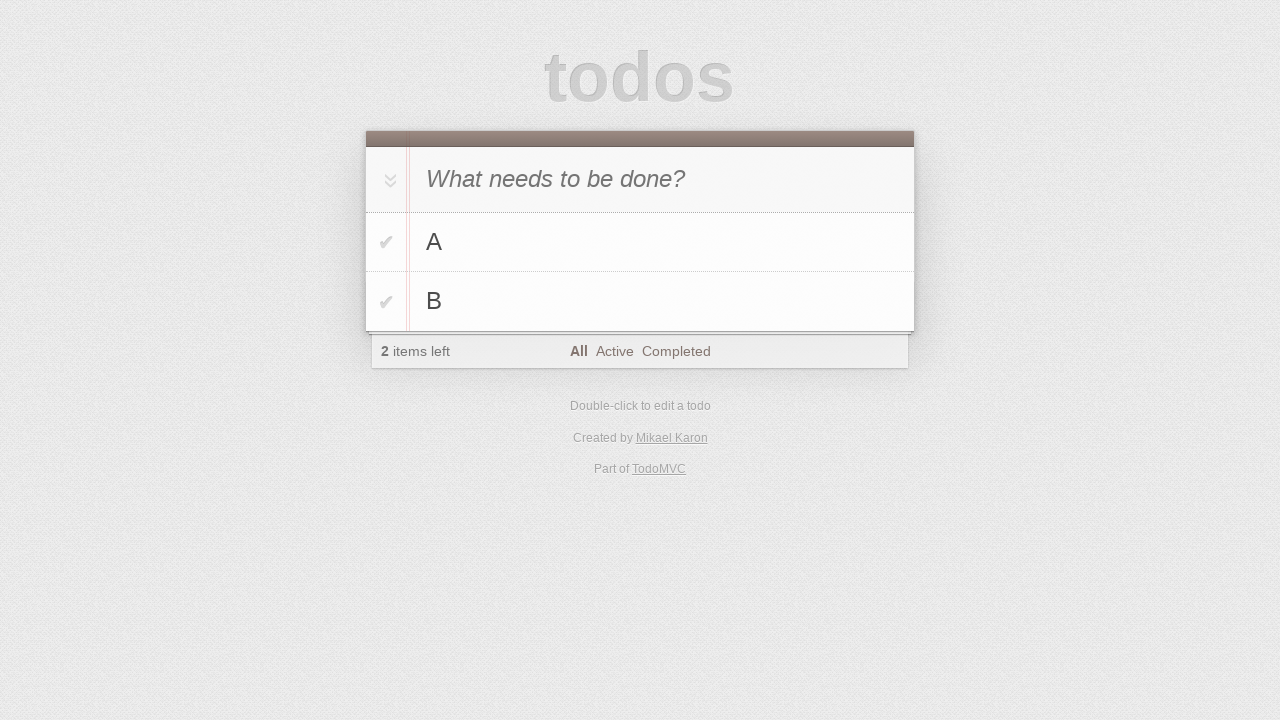

Filled new-todo field with task 'C' on #new-todo
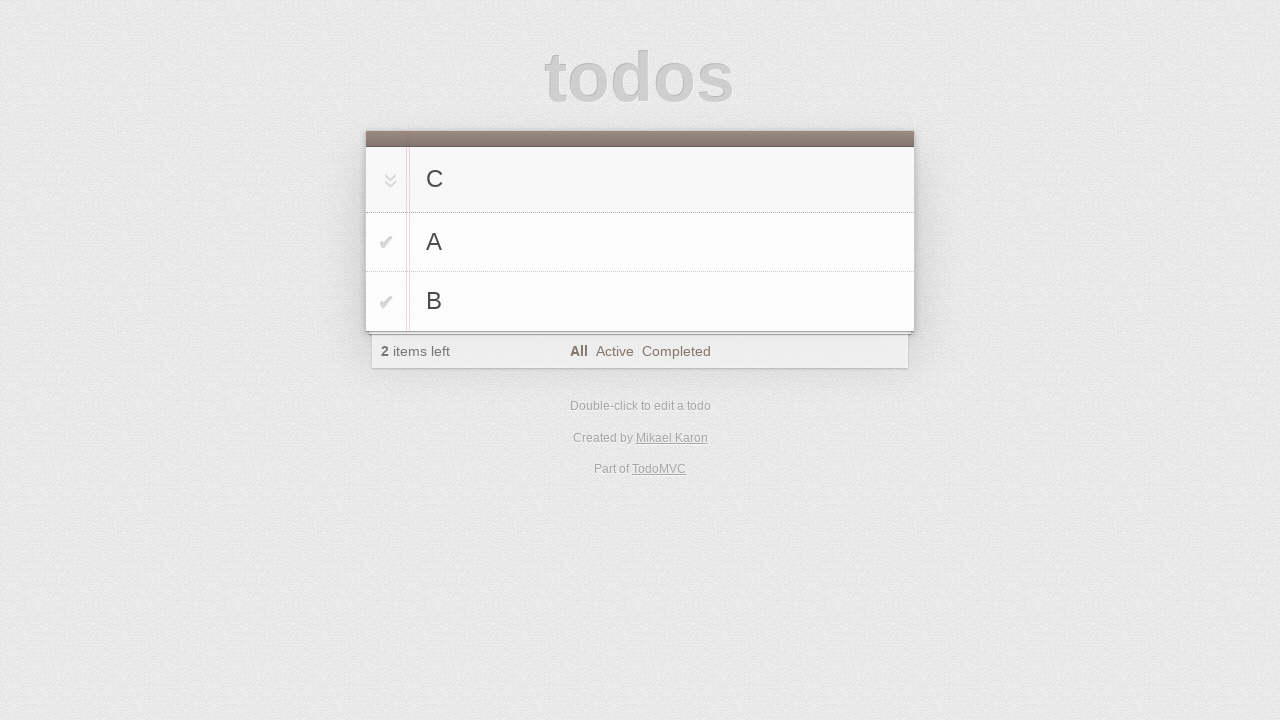

Pressed Enter to add task 'C' on #new-todo
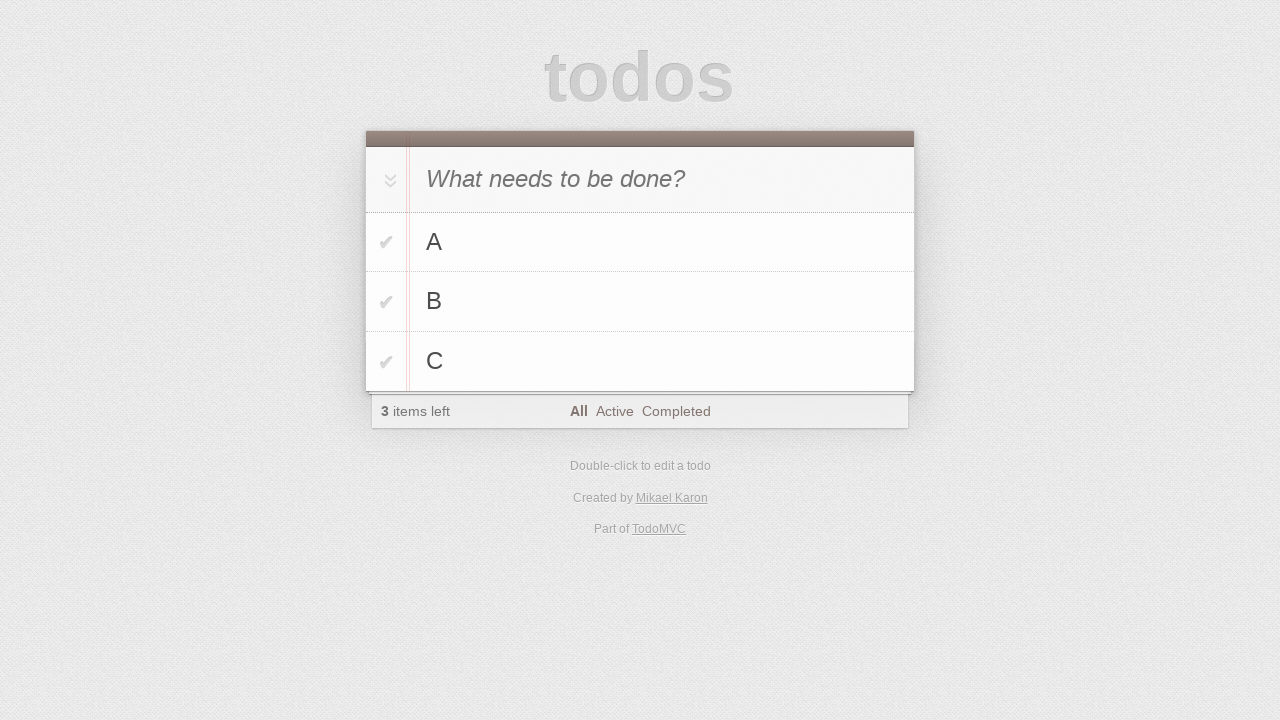

Clicked toggle-all to mark all tasks as completed at (388, 180) on #toggle-all
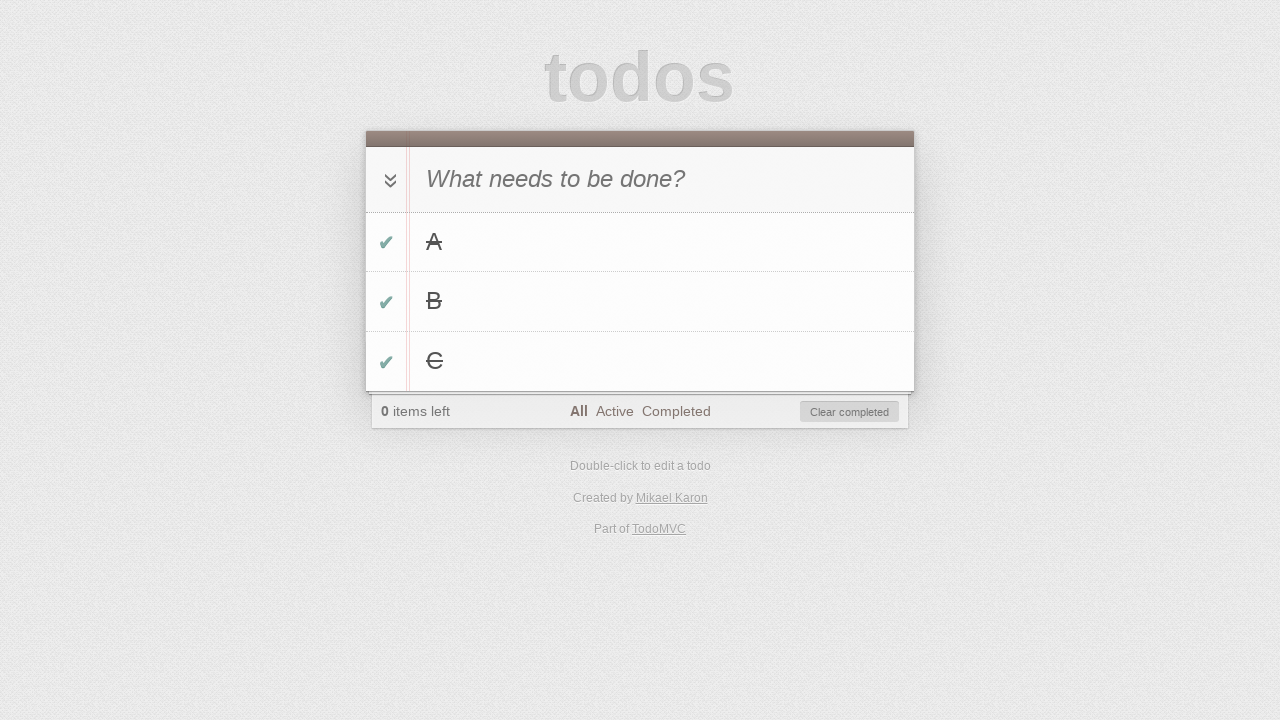

Clicked Completed filter to view completed tasks at (676, 411) on text=Completed
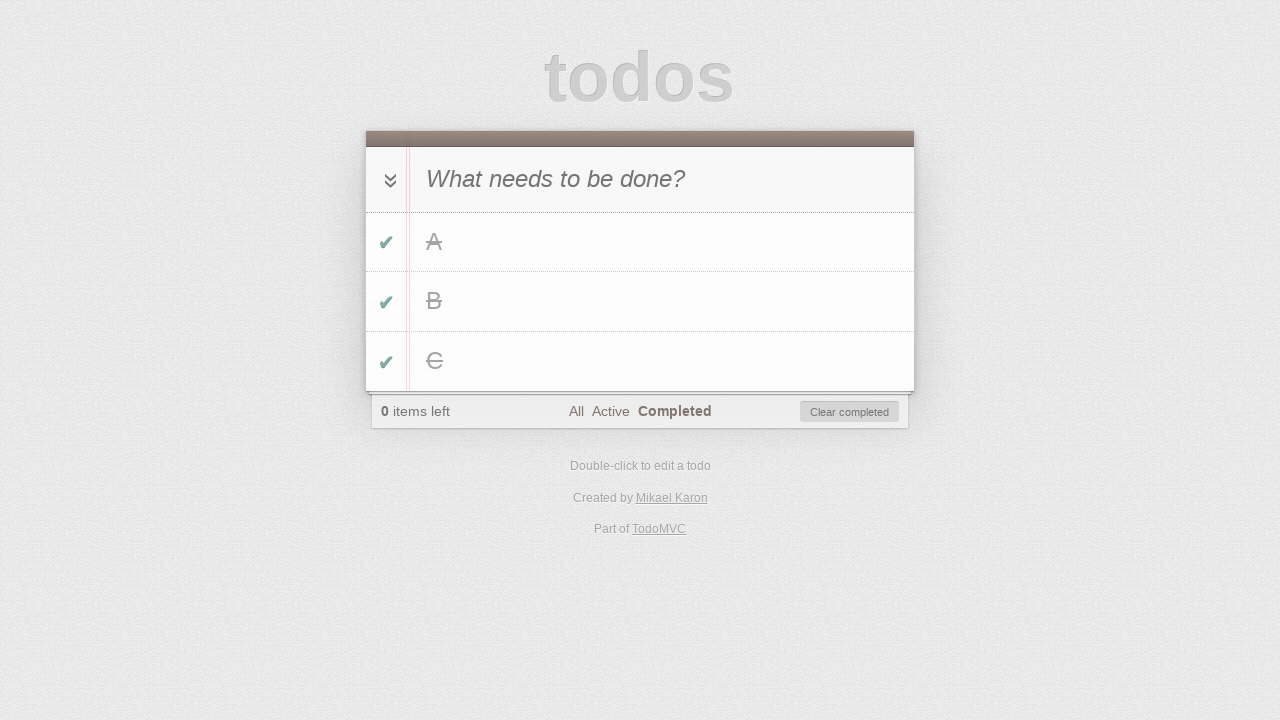

Clicked toggle-all to reopen all completed tasks at (388, 180) on #toggle-all
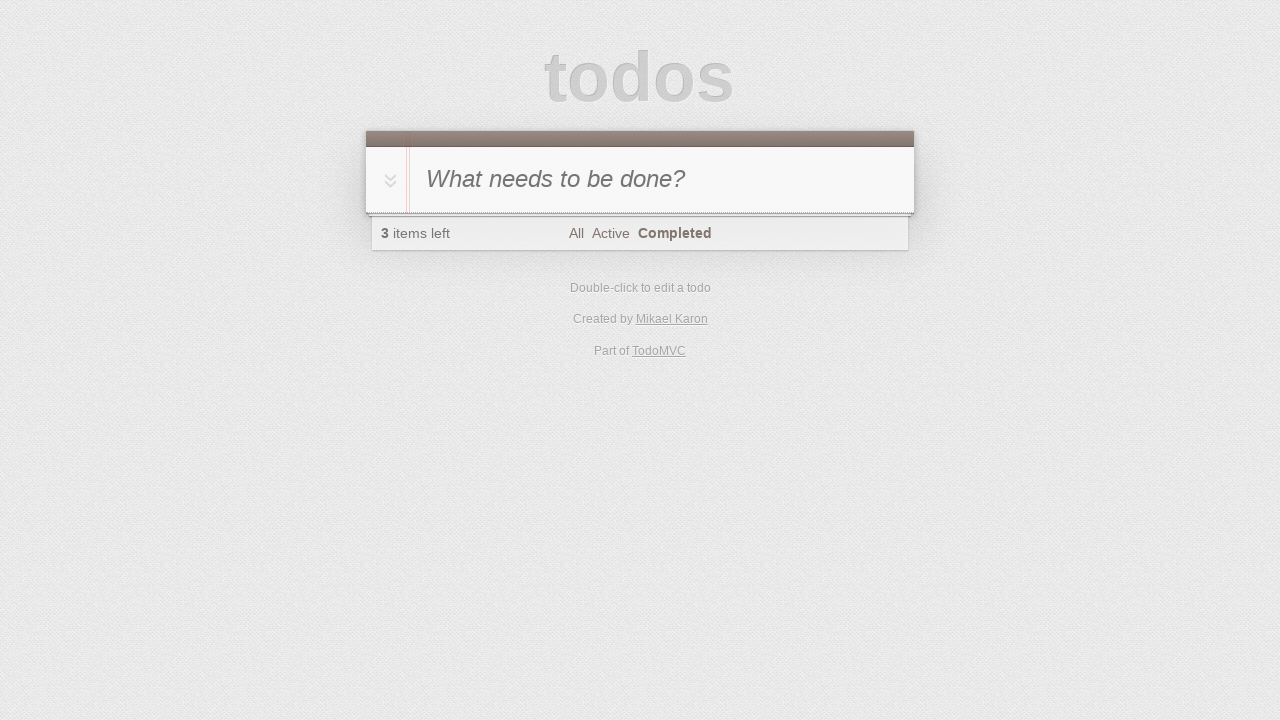

Verified no visible tasks remain in completed filter view (all tasks reopened)
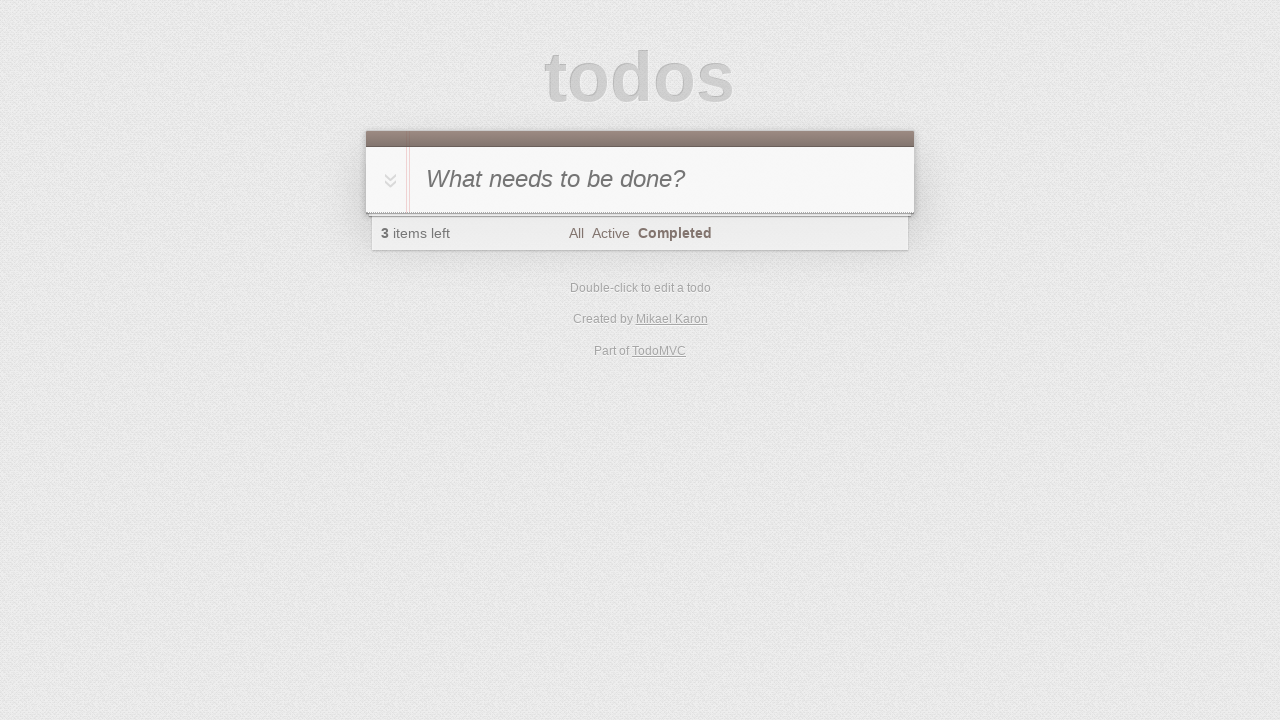

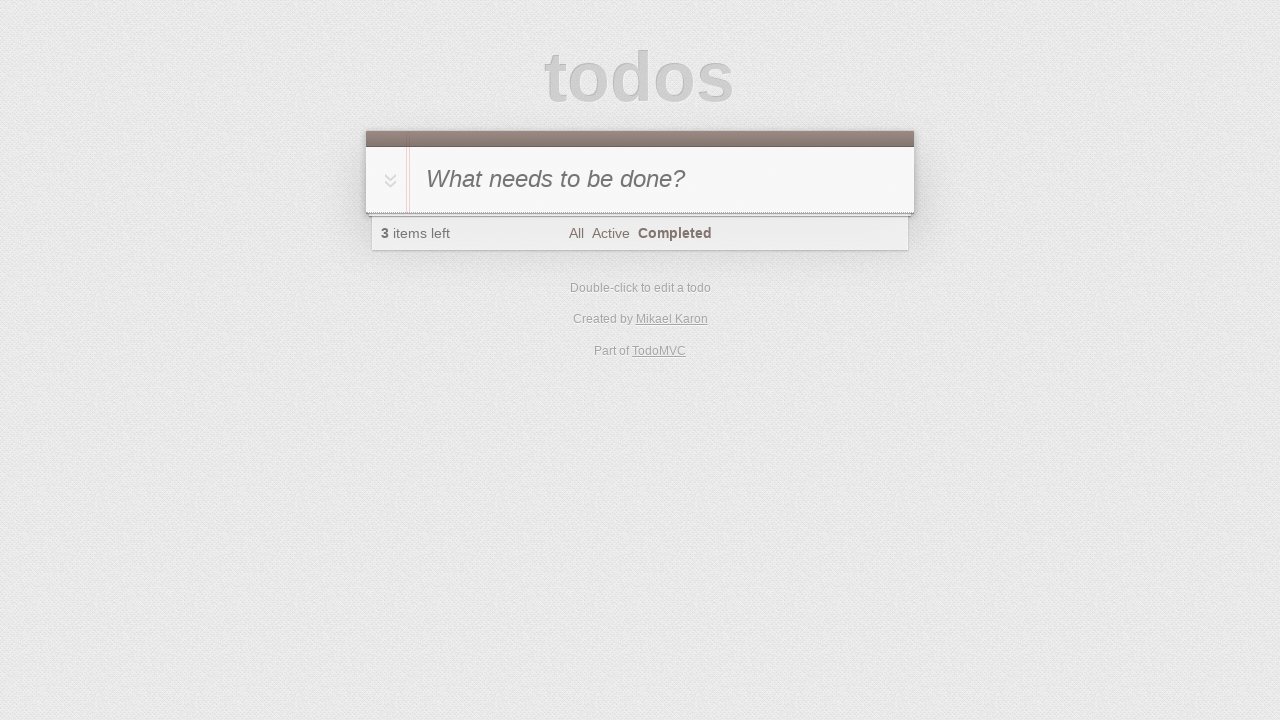